Tests alert handling and iframe interaction on W3Schools tryit editor by switching to iframe, triggering a prompt alert, entering text, and verifying the result

Starting URL: https://www.w3schools.com/js/tryit.asp?filename=tryjs_prompt

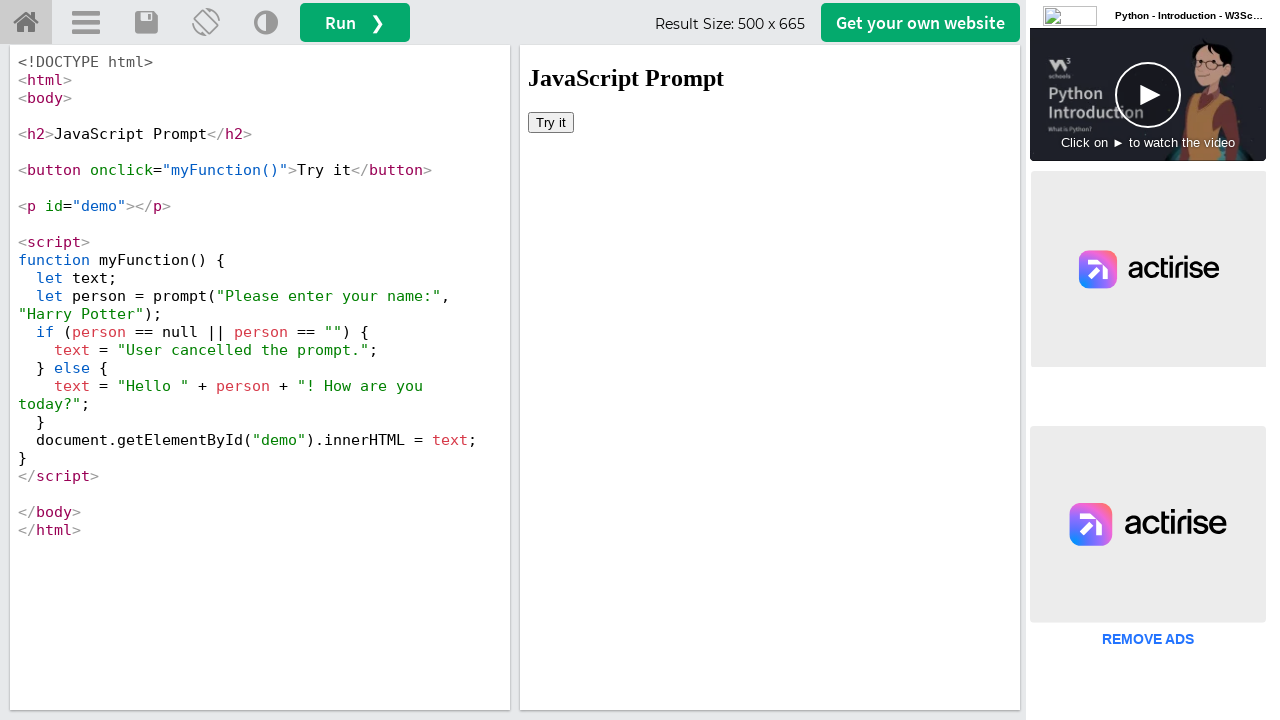

Switched to iframeResult iframe
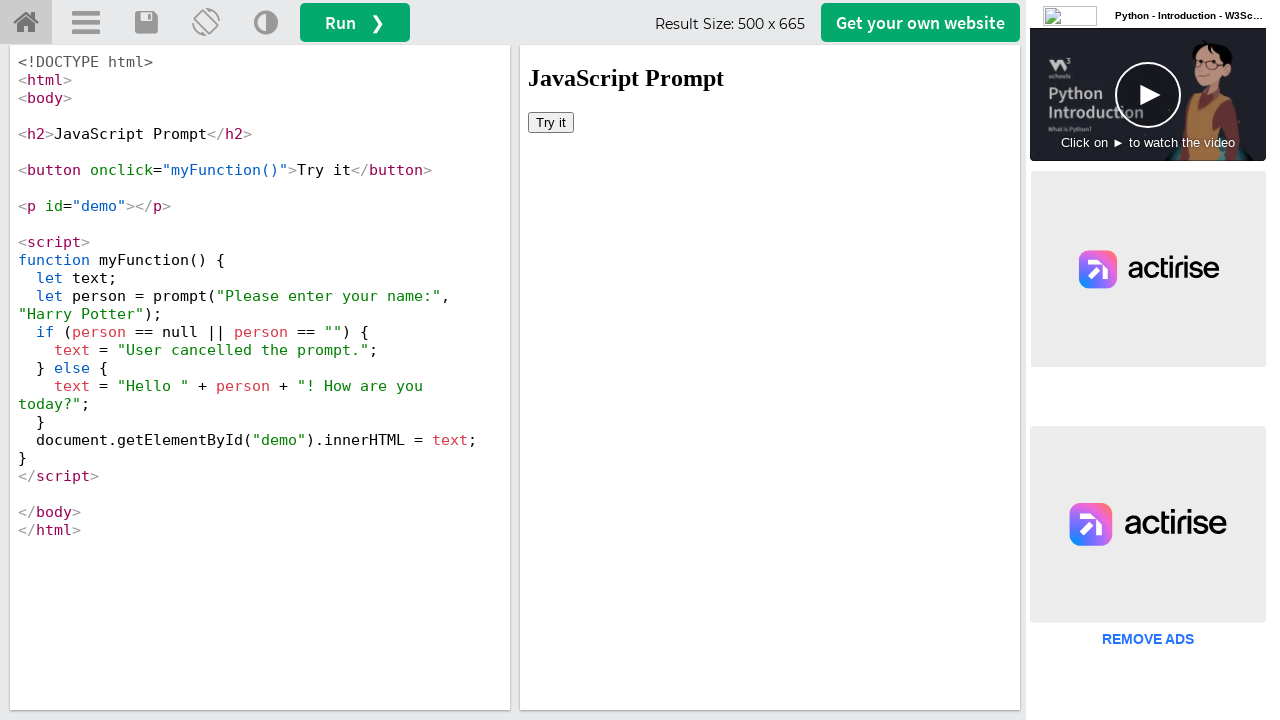

Clicked 'Try' button to trigger prompt alert at (551, 122) on xpath=//button[contains(text(), 'Try')]
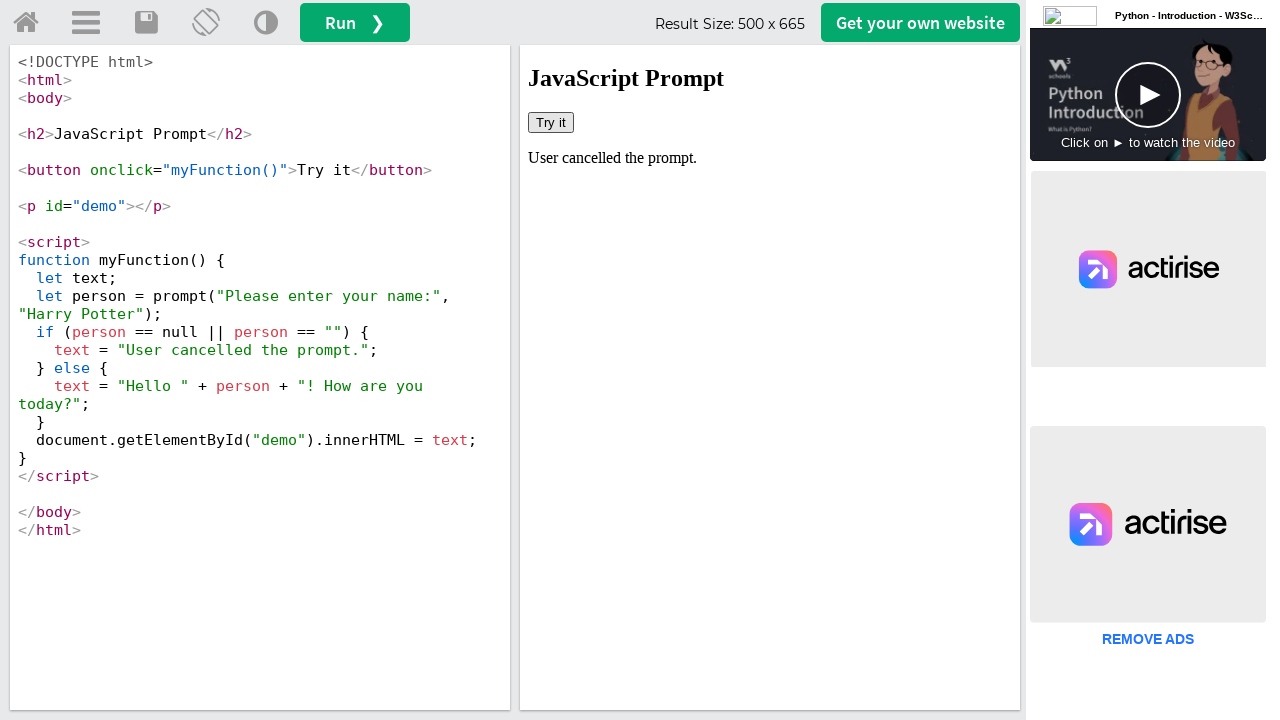

Set up dialog handler to accept prompt with 'Lakshminarasimhan'
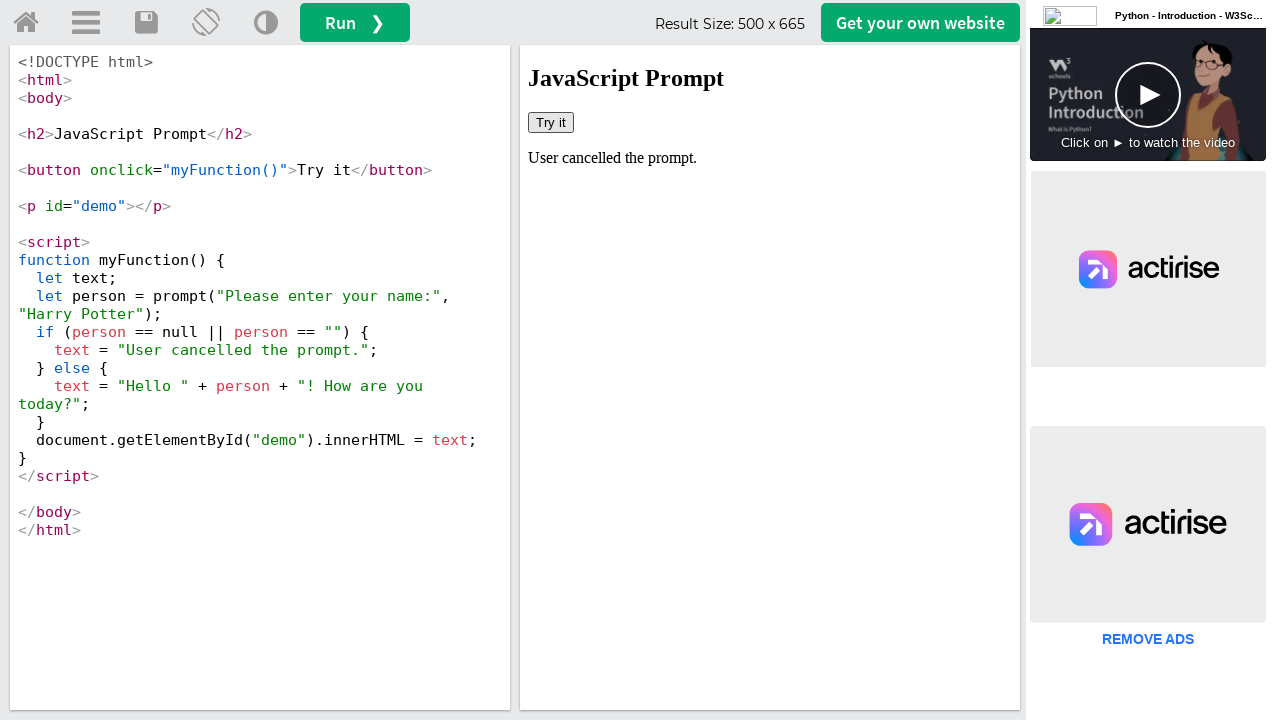

Clicked 'Try' button again to trigger prompt with handler active at (551, 122) on xpath=//button[contains(text(), 'Try')]
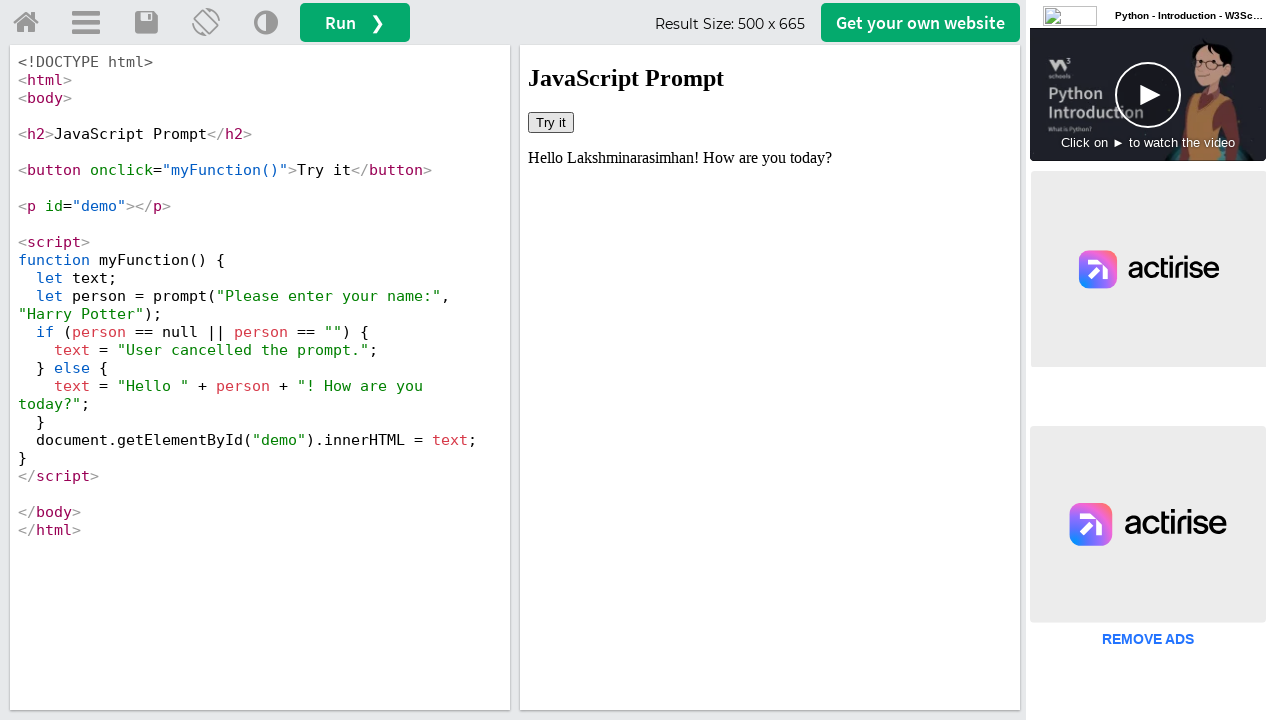

Retrieved result text from #demo element
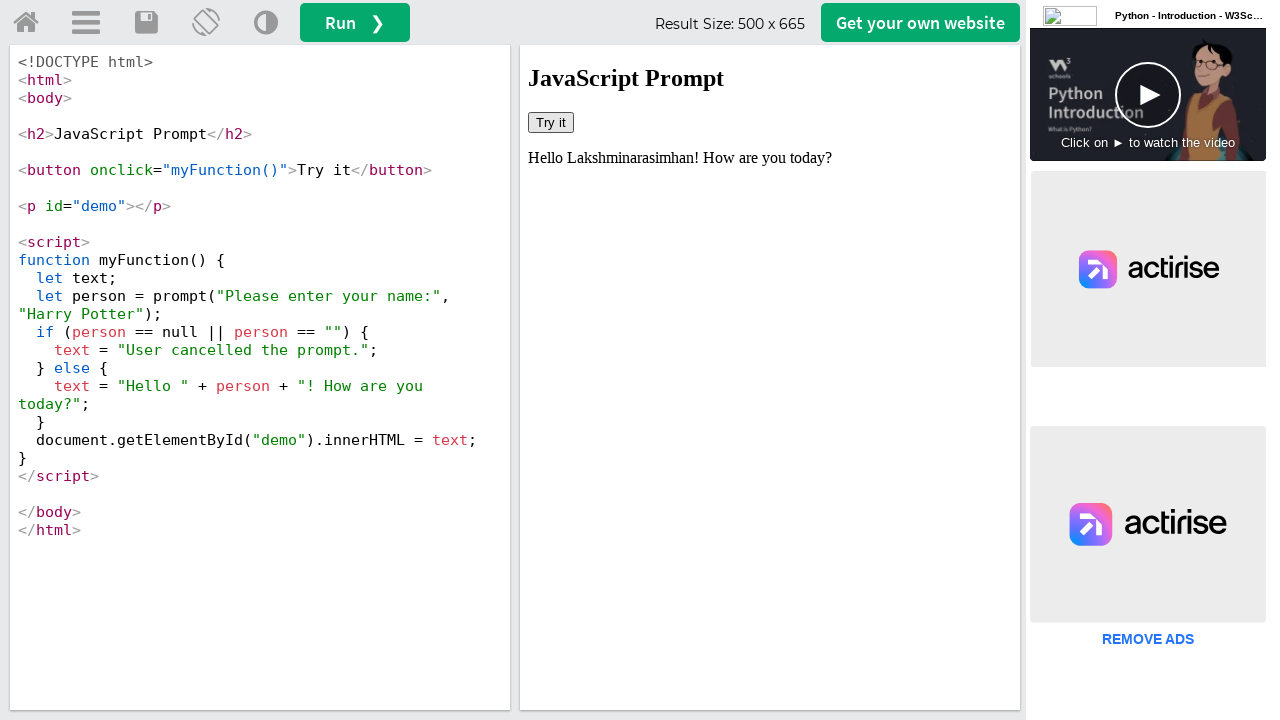

Printed result text: Hello Lakshminarasimhan! How are you today?
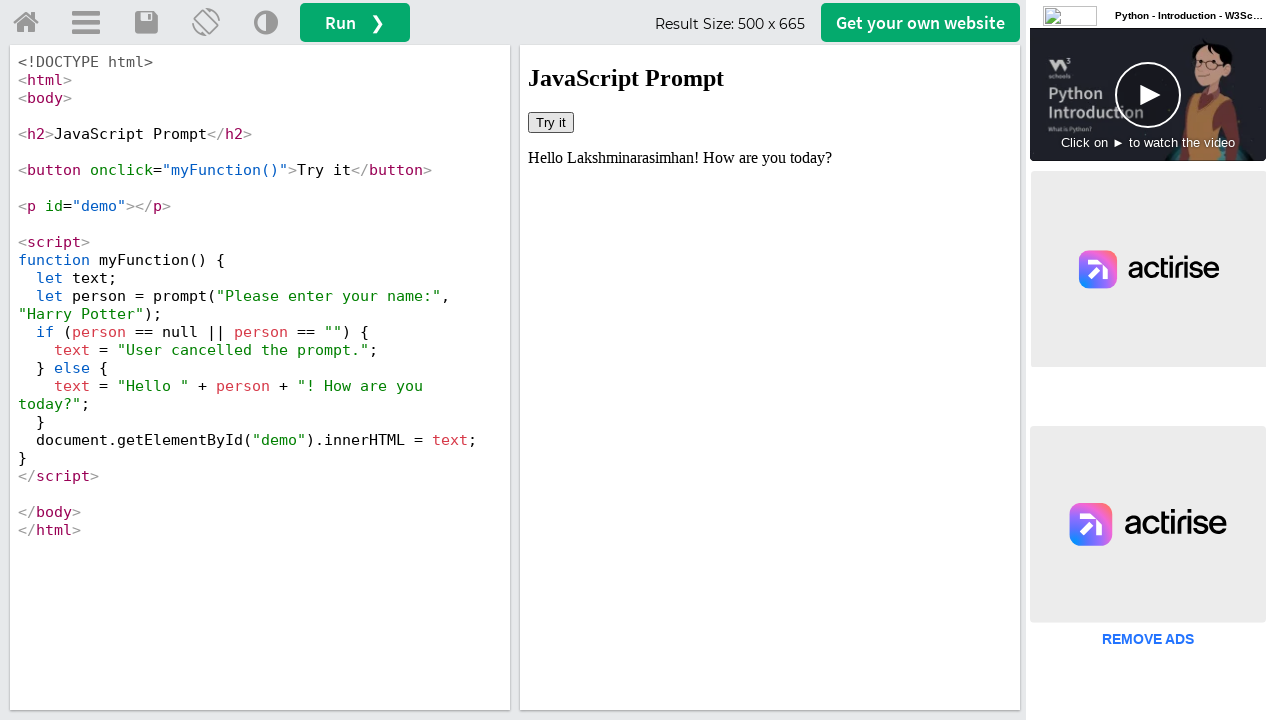

Verified that result text contains 'Lakshminarasimhan'
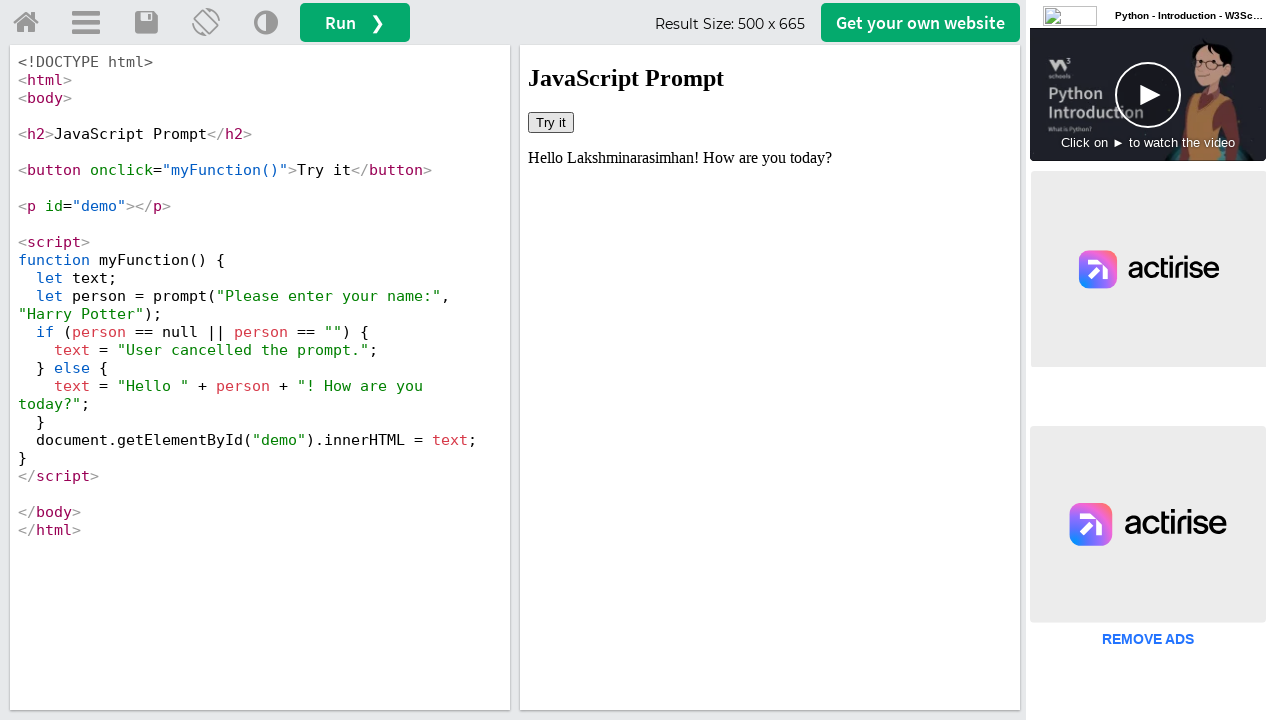

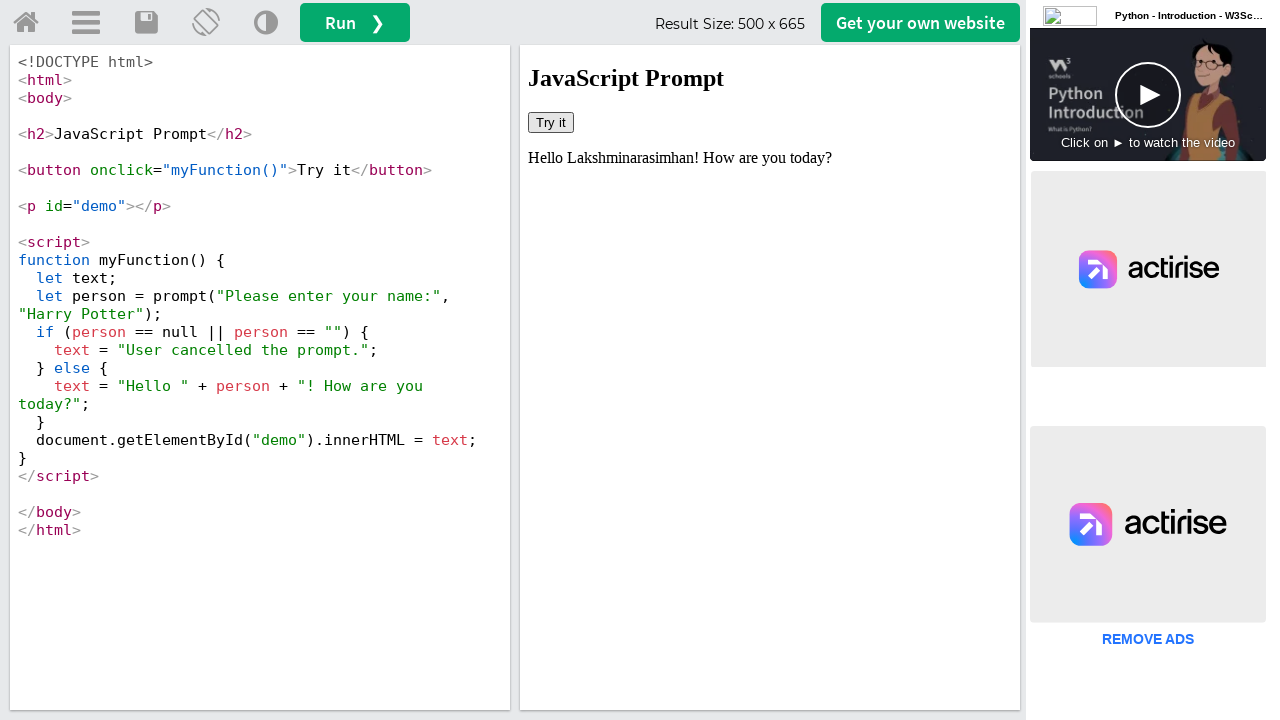